Tests JavaScript alert functionality by clicking an alert button, interacting with the browser alert dialog, and accepting it.

Starting URL: https://demoqa.com/alerts

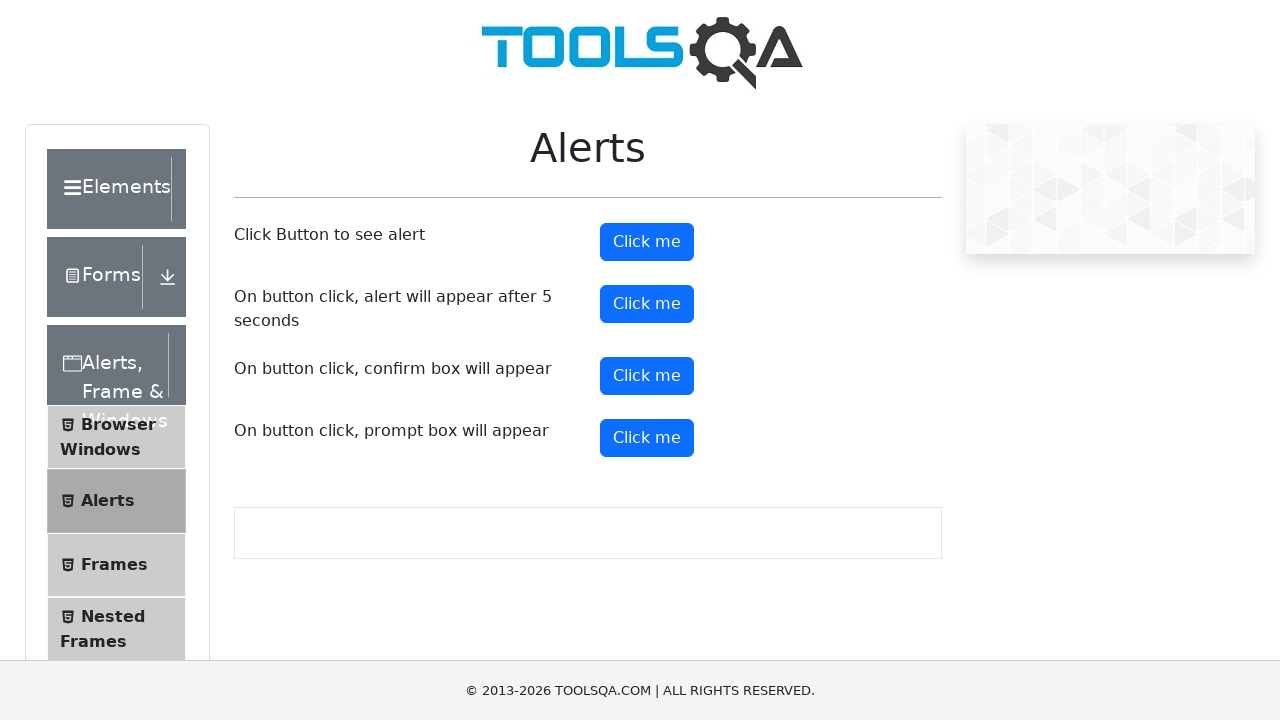

Set up dialog handler to capture and accept alerts
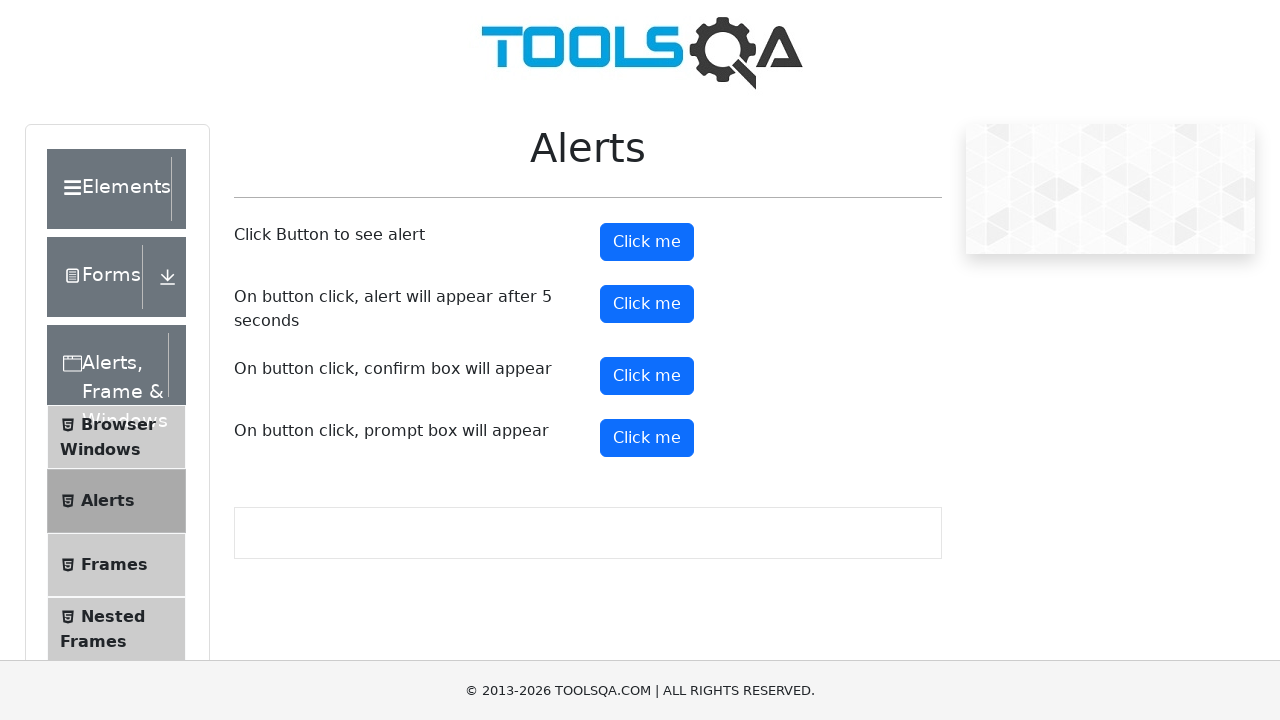

Clicked alert button to trigger JavaScript alert at (647, 242) on #alertButton
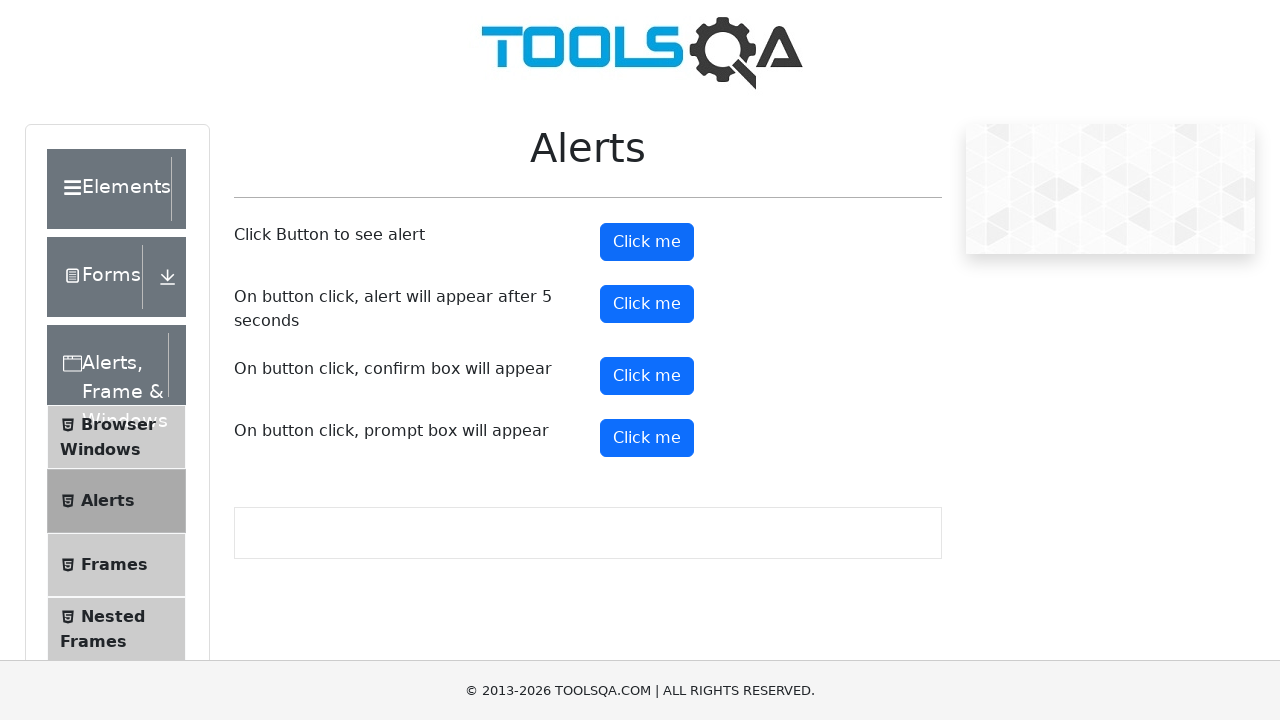

Waited for alert dialog to be processed and accepted
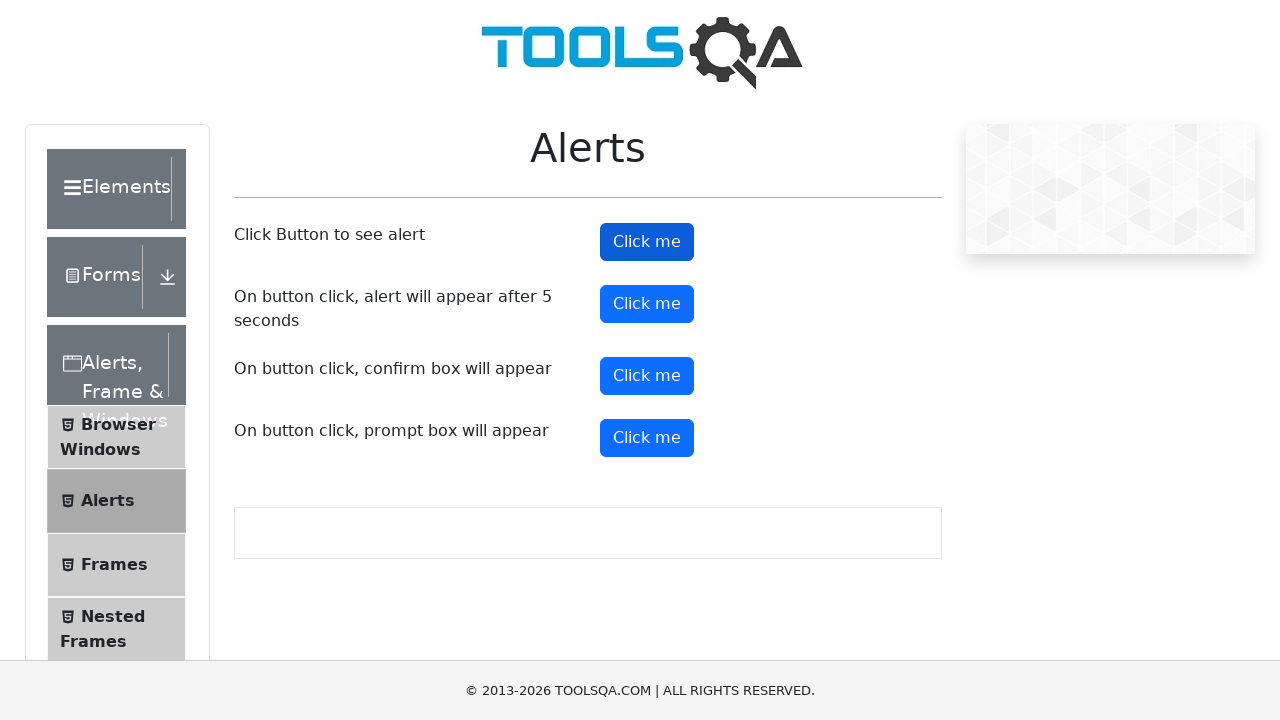

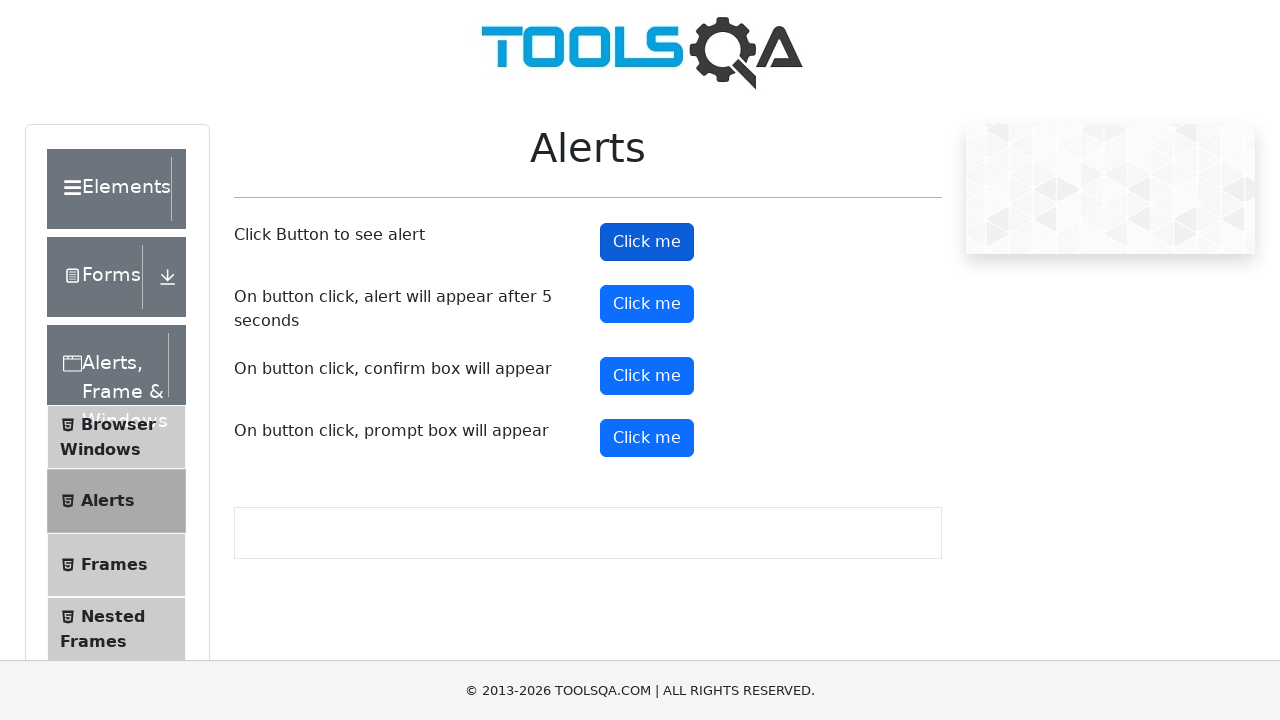